Tests interacting with elements inside an iframe on W3Schools by switching to the iframe and clicking a radio button for HTML selection

Starting URL: https://www.w3schools.com/tags/tryit.asp?filename=tryhtml5_input_type_radio

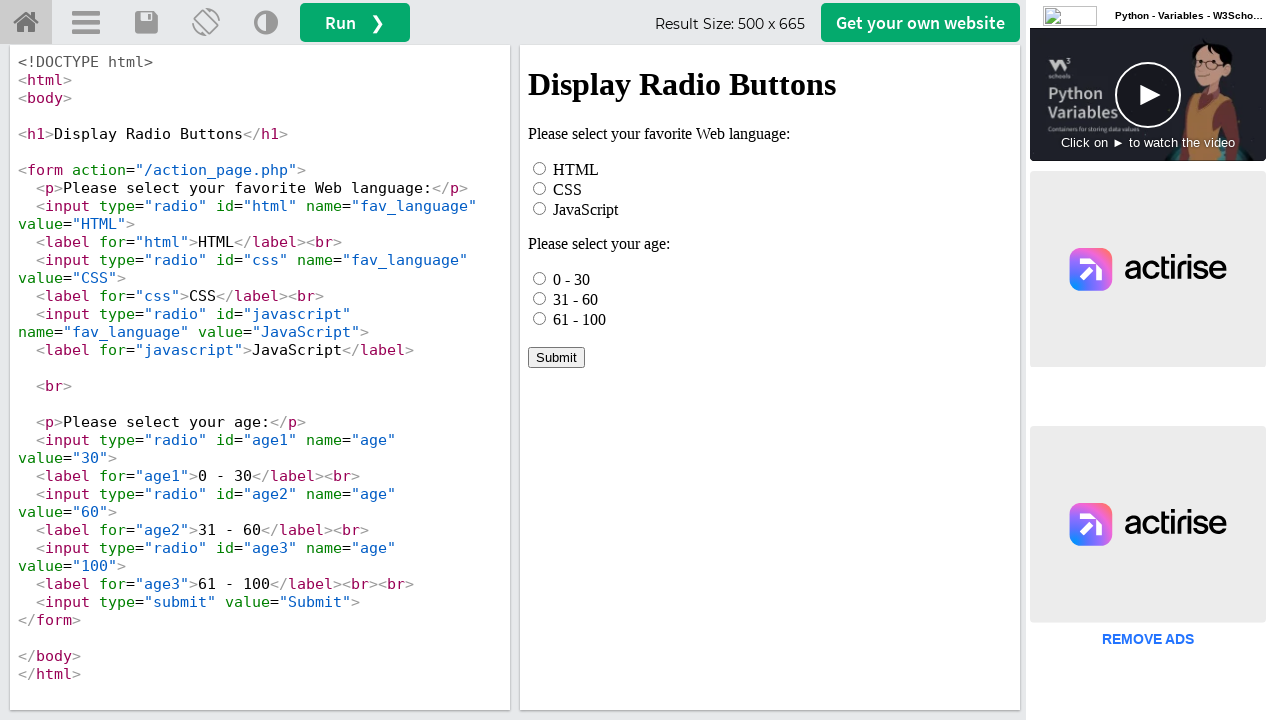

Located iframe with ID 'iframeResult'
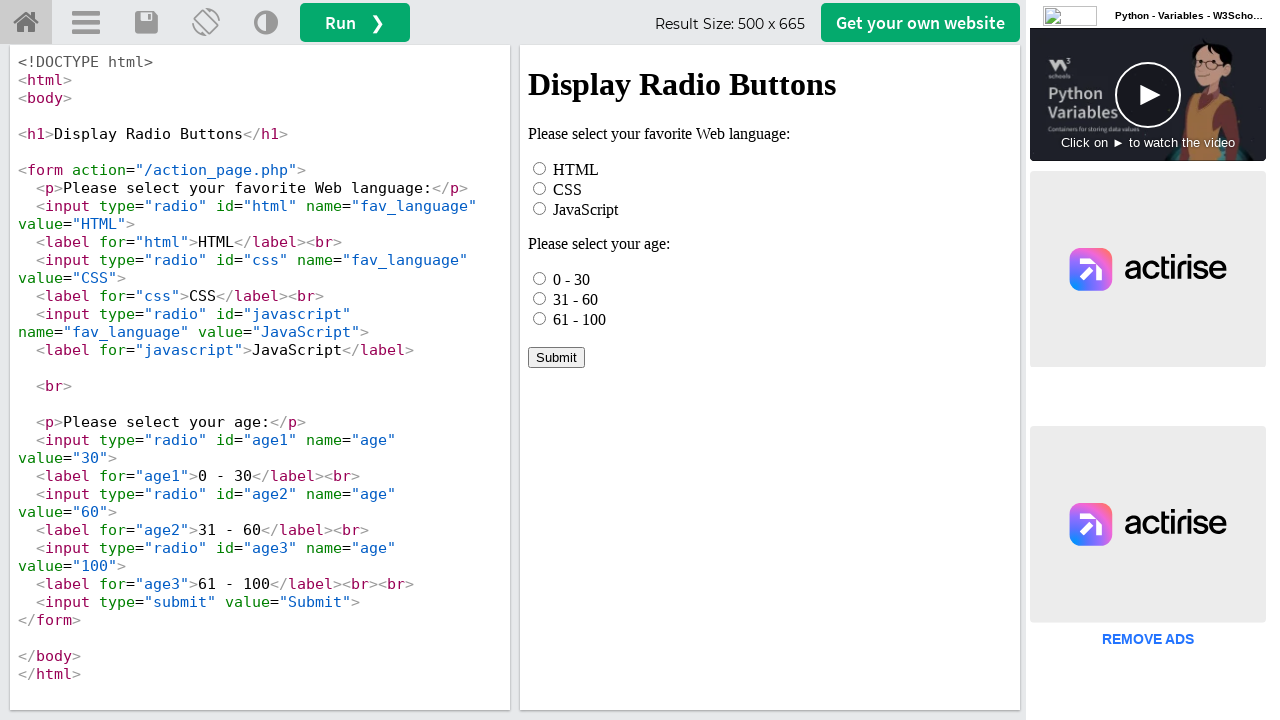

Clicked HTML radio button inside iframe at (540, 168) on #iframeResult >> internal:control=enter-frame >> xpath=//*[@id="html"]
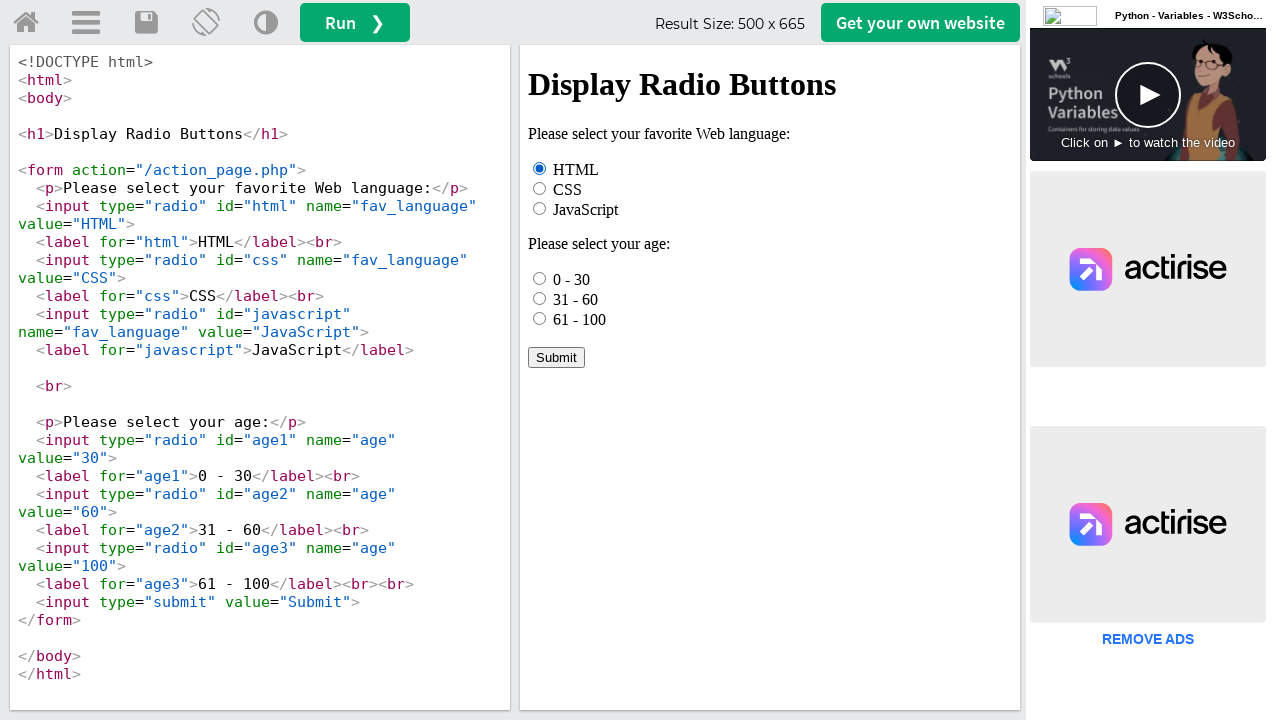

Waited 2 seconds to observe the result
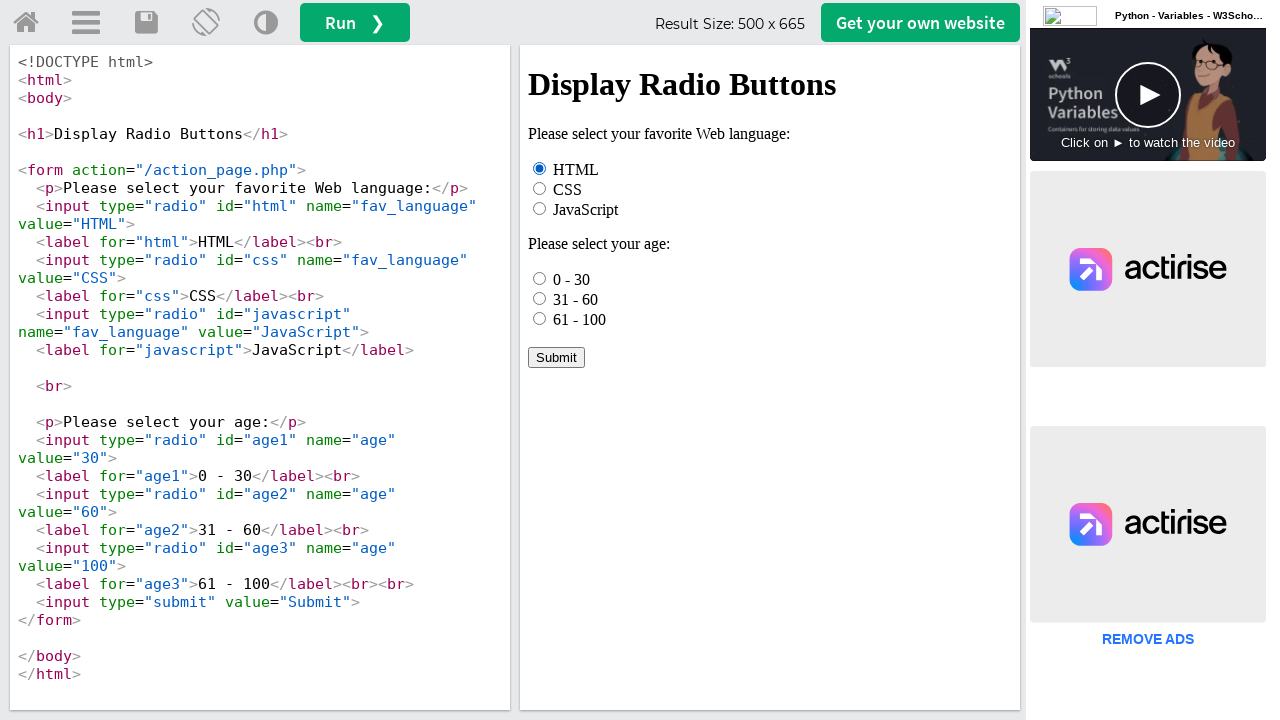

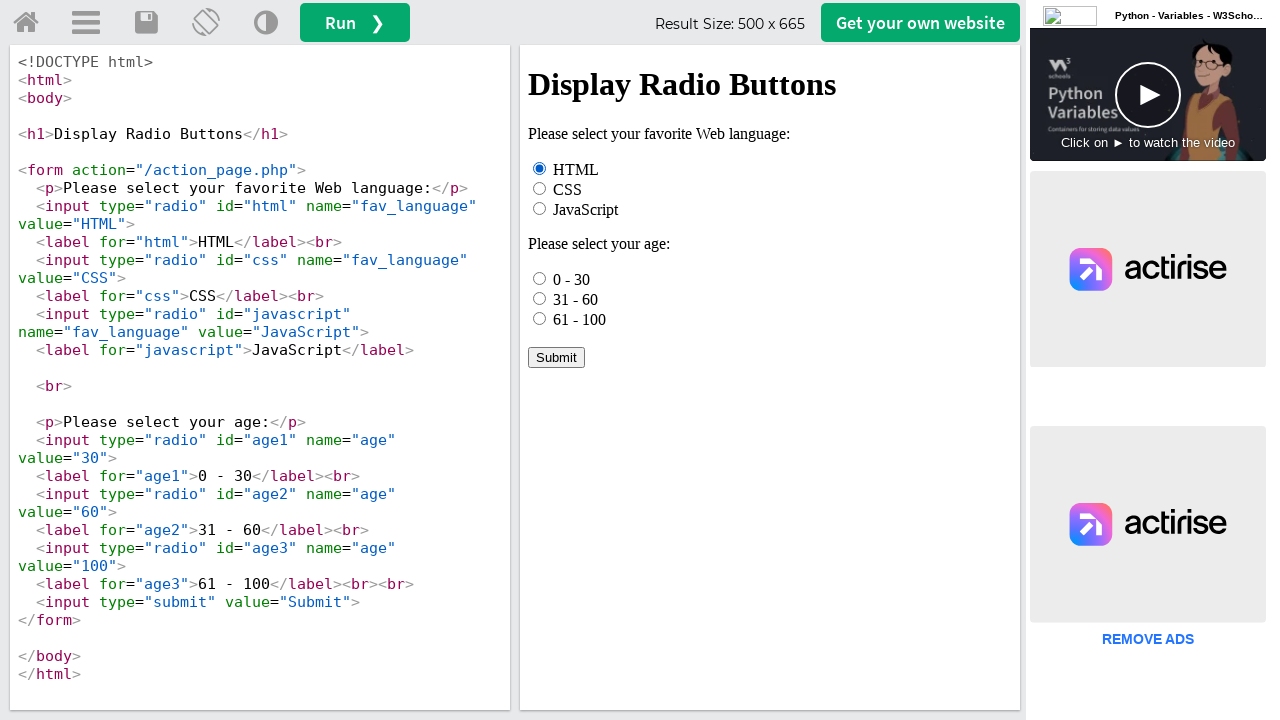